Tests a simple form submission by filling in first name, last name, city, and country fields, then clicking the submit button.

Starting URL: http://suninjuly.github.io/simple_form_find_task.html

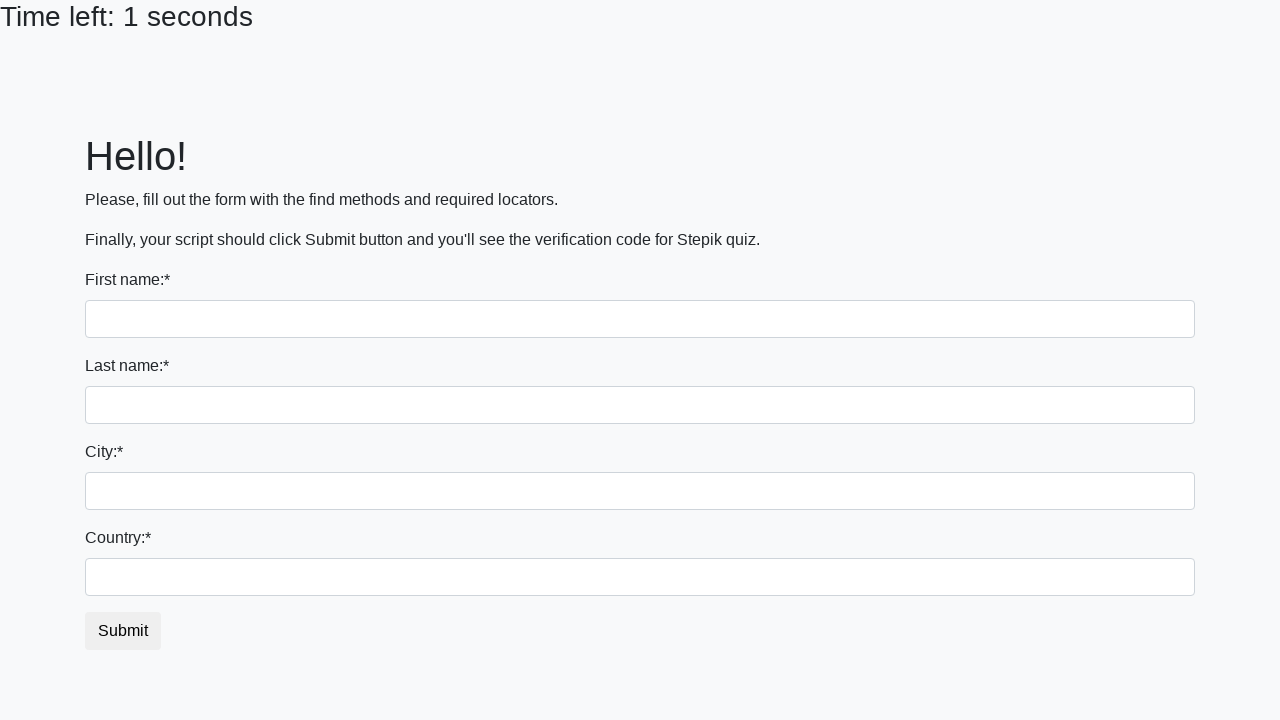

Filled first name field with 'Ivan' on input.form-control
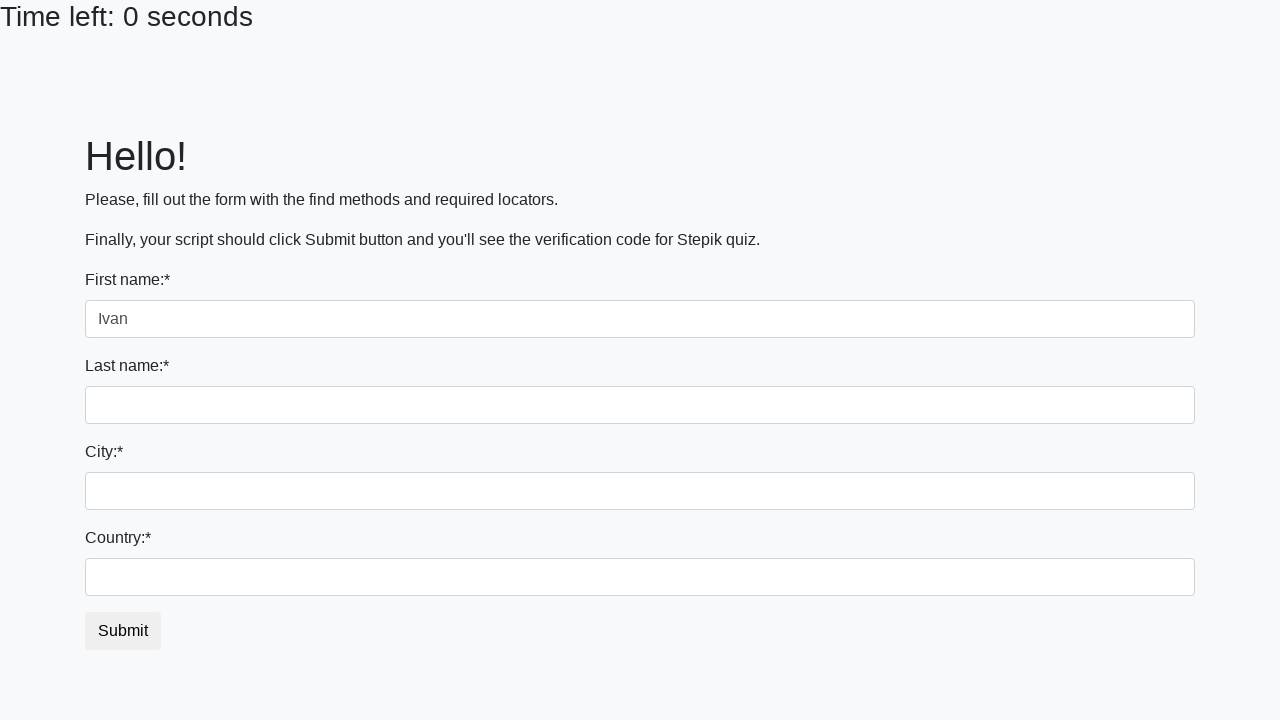

Filled last name field with 'Petrov' on input[name='last_name']
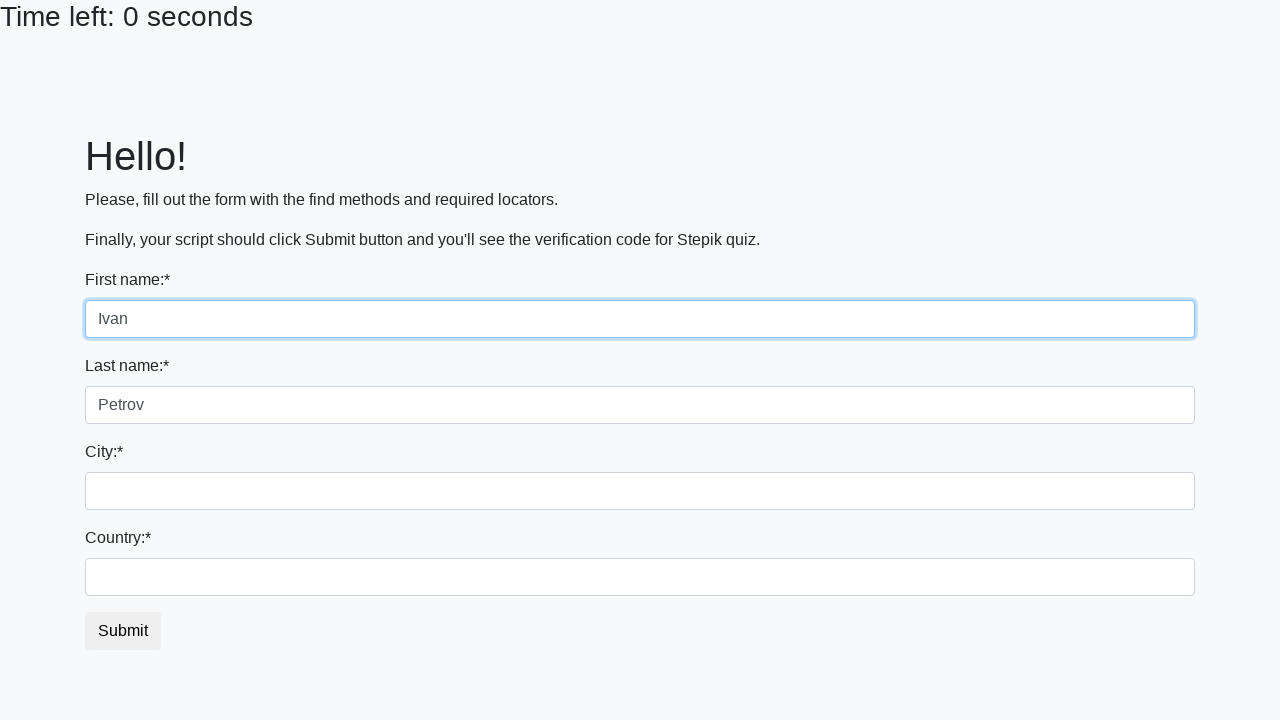

Filled city field with 'Smolensk' on .city
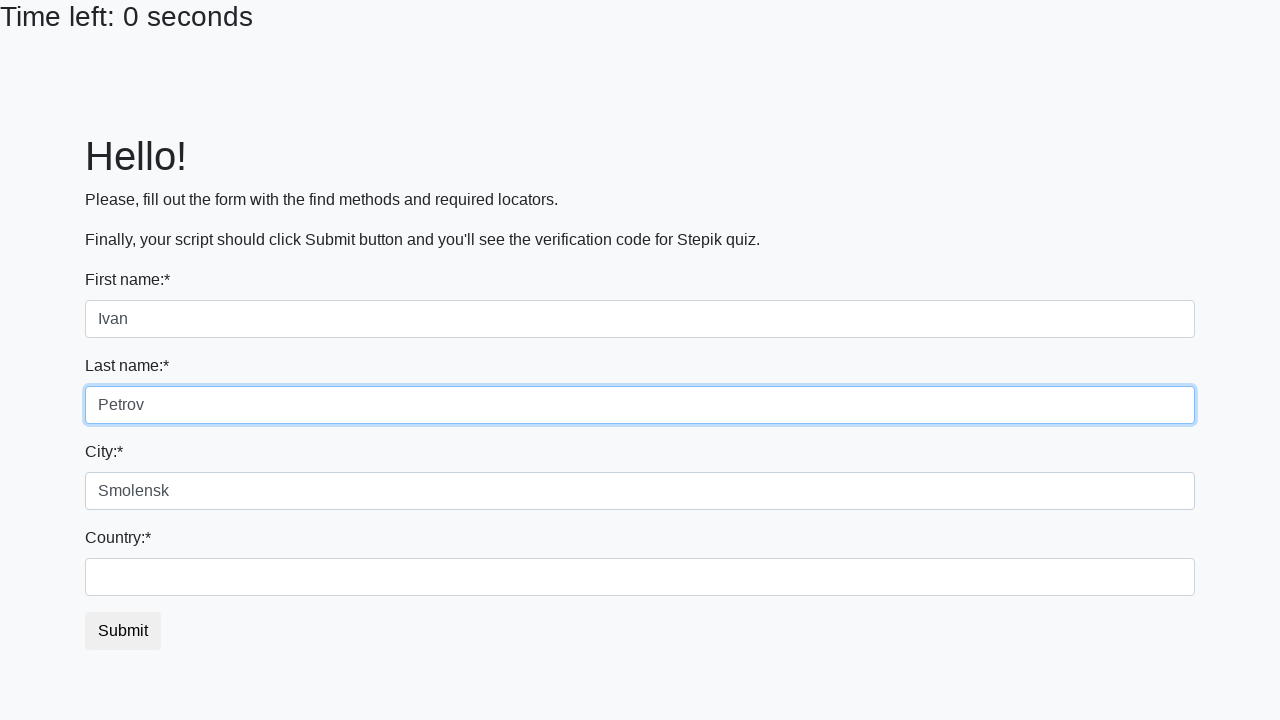

Filled country field with 'Russia' on #country
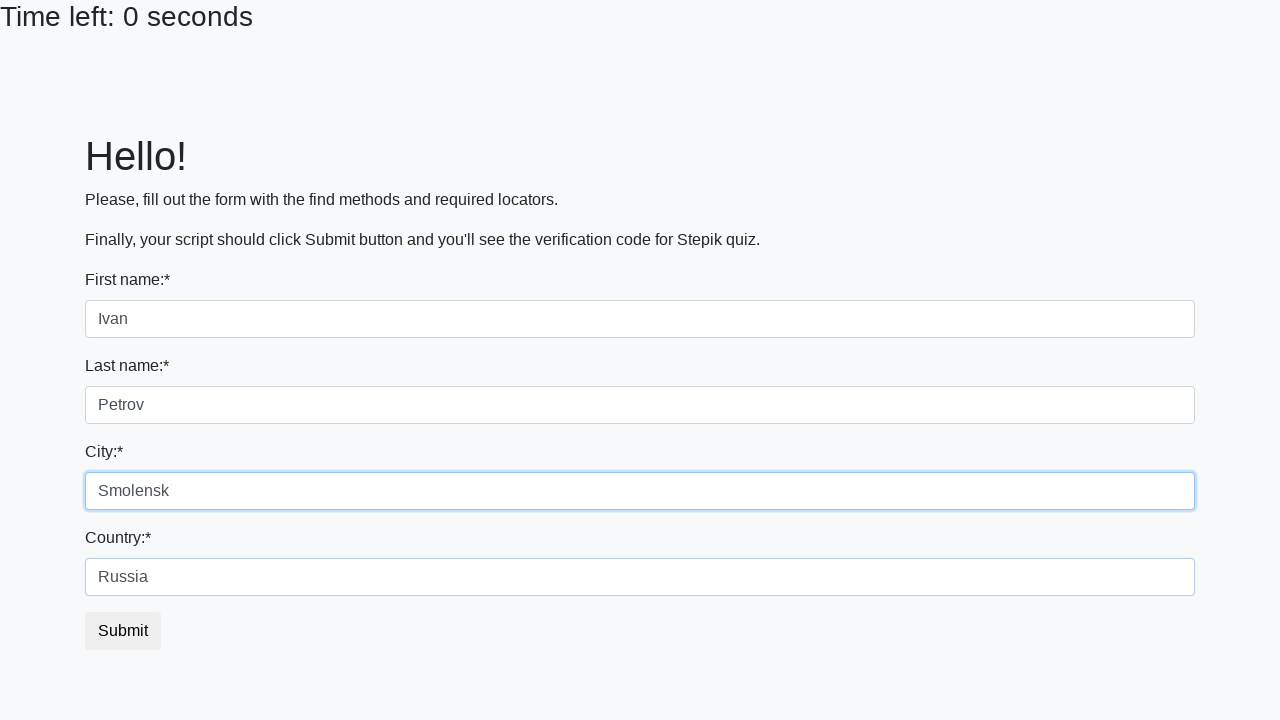

Clicked submit button to submit the form at (123, 631) on button.btn
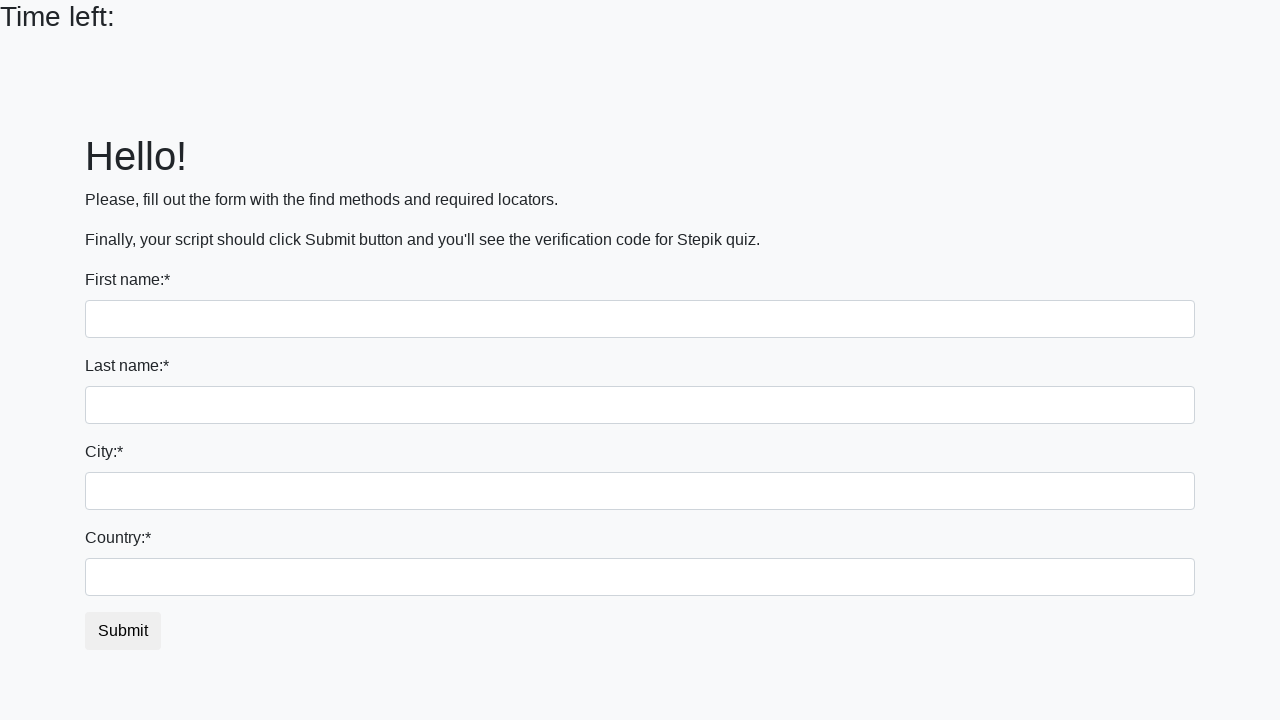

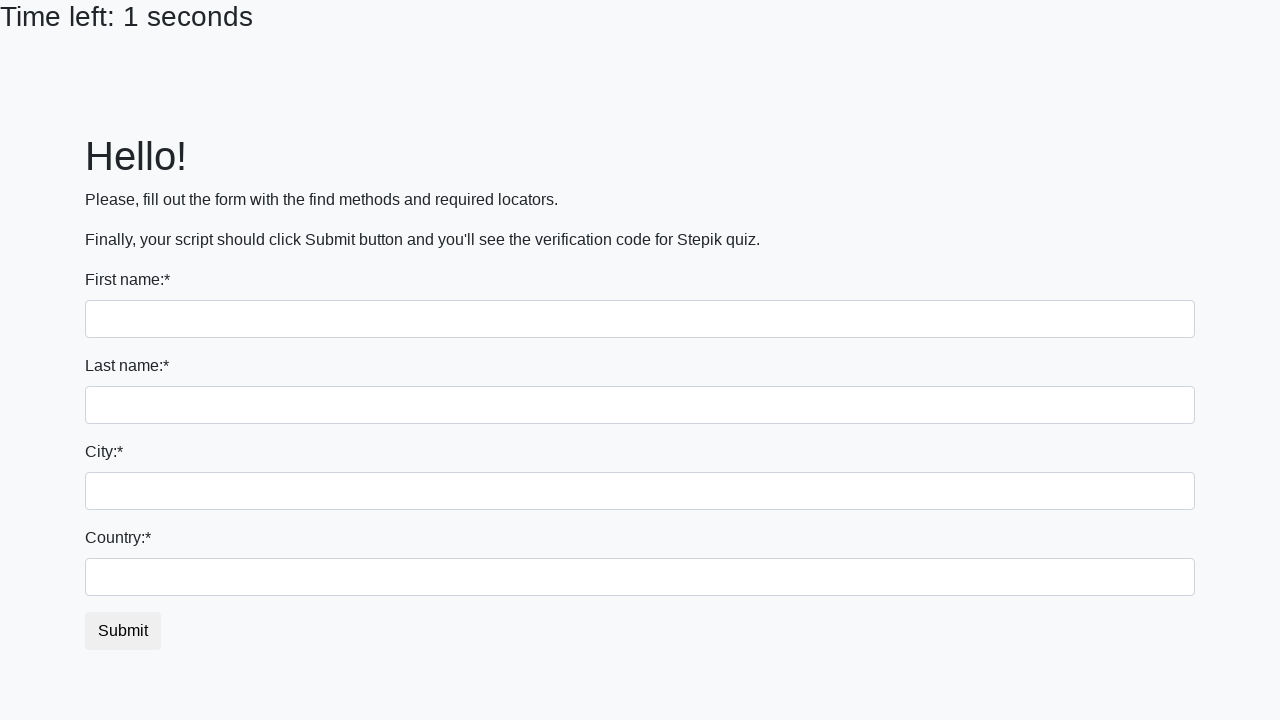